Tests the SpiceJet flight booking page by clicking on the destination input field and typing a city code (BLR) to search for flights

Starting URL: https://www.spicejet.com/

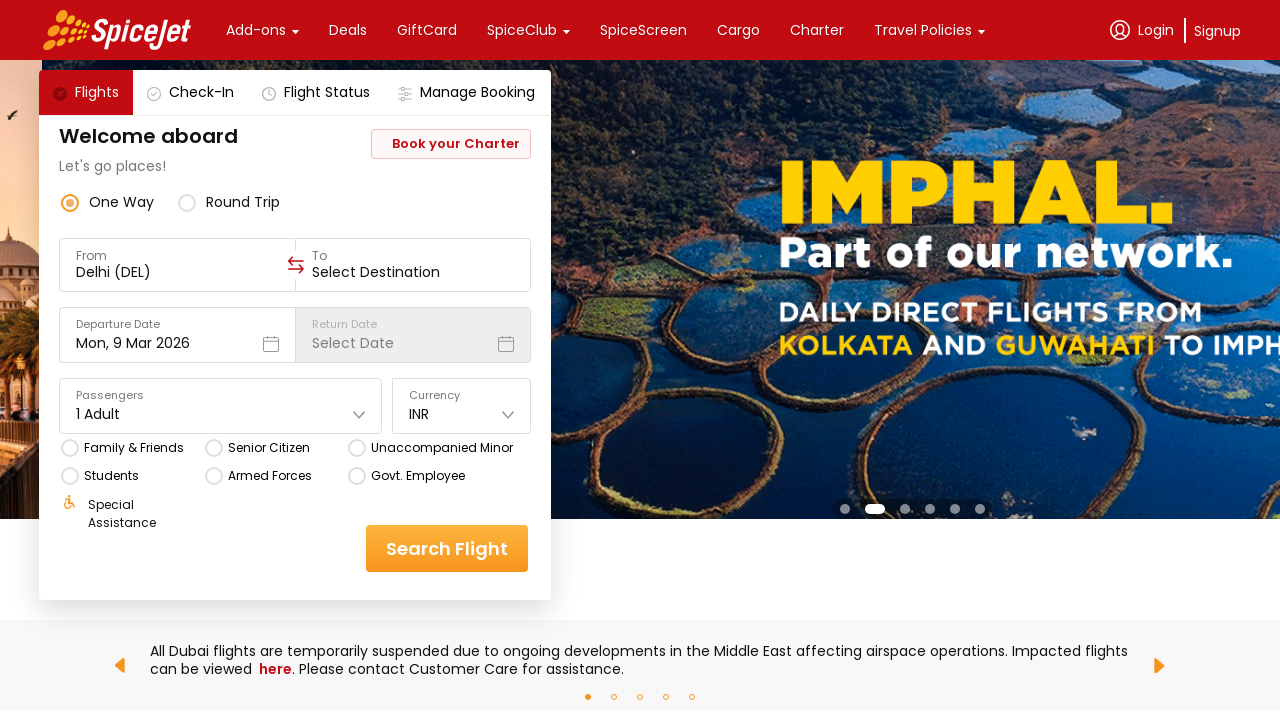

Clicked on the origin/destination input field at (178, 272) on xpath=//div[@data-testid='to-testID-origin']/div/div/input
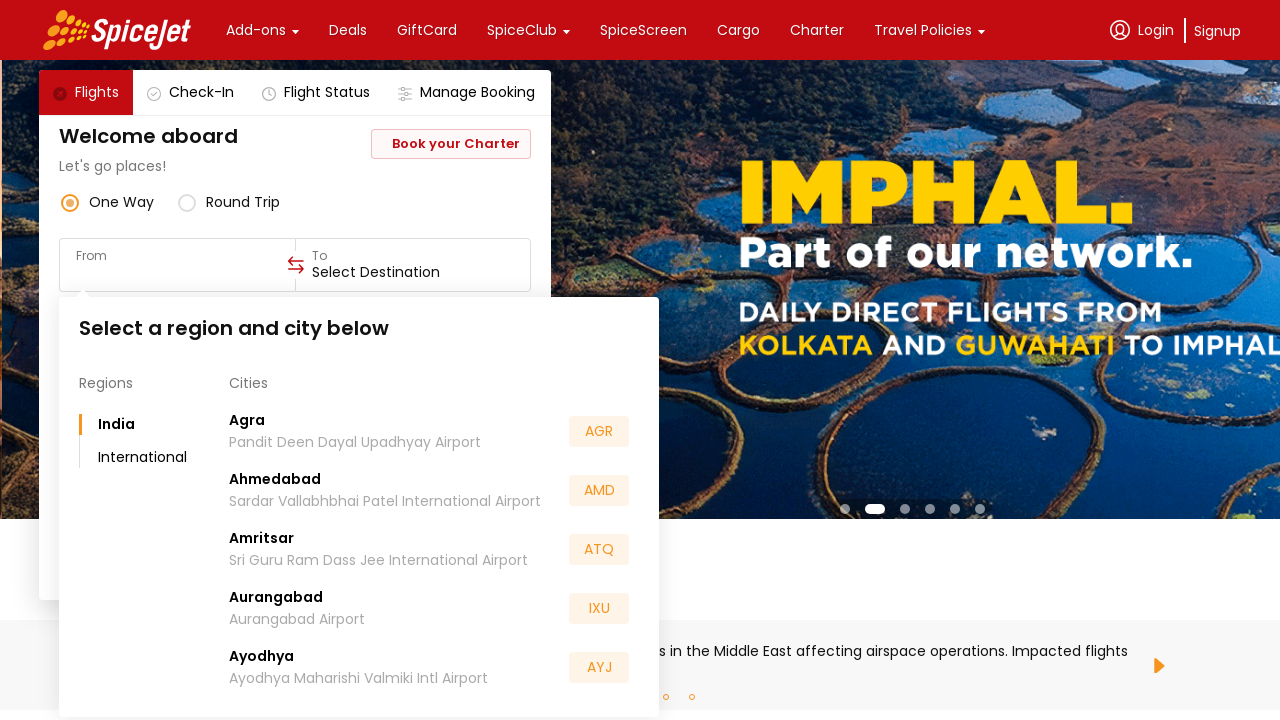

Typed city code 'BLR' in the origin input field on xpath=//div[@data-testid='to-testID-origin']/div/div/input
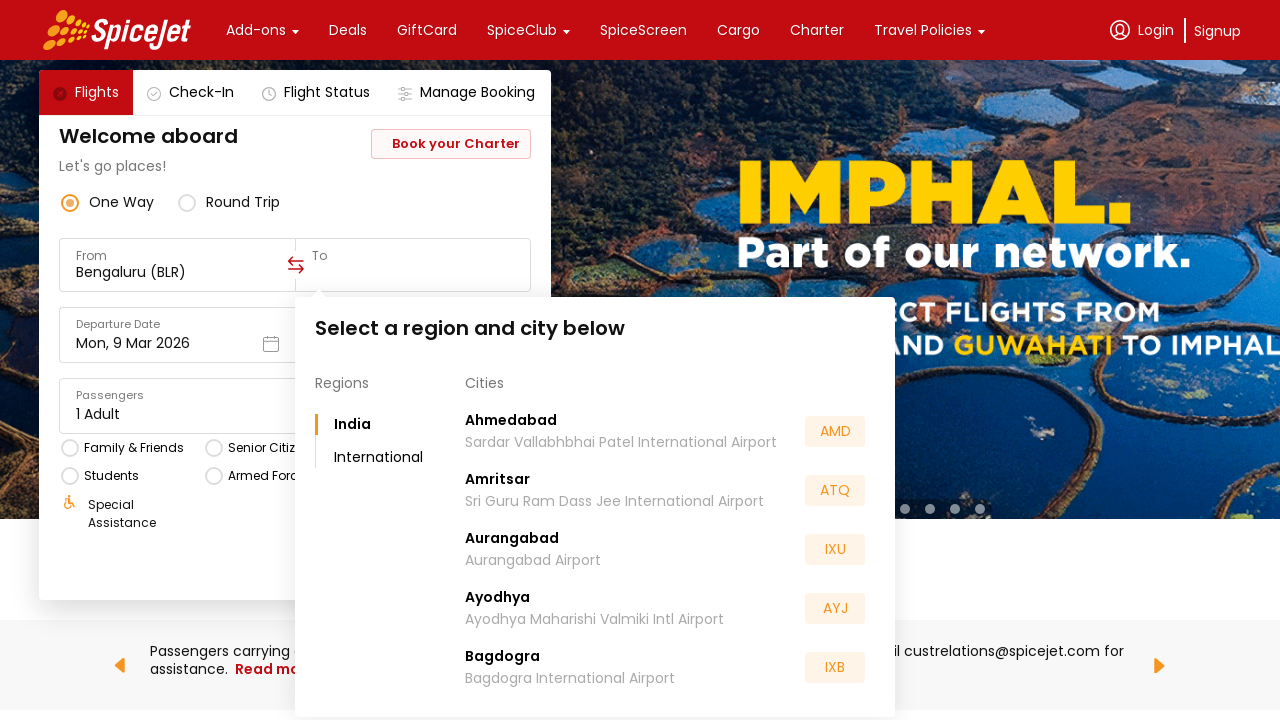

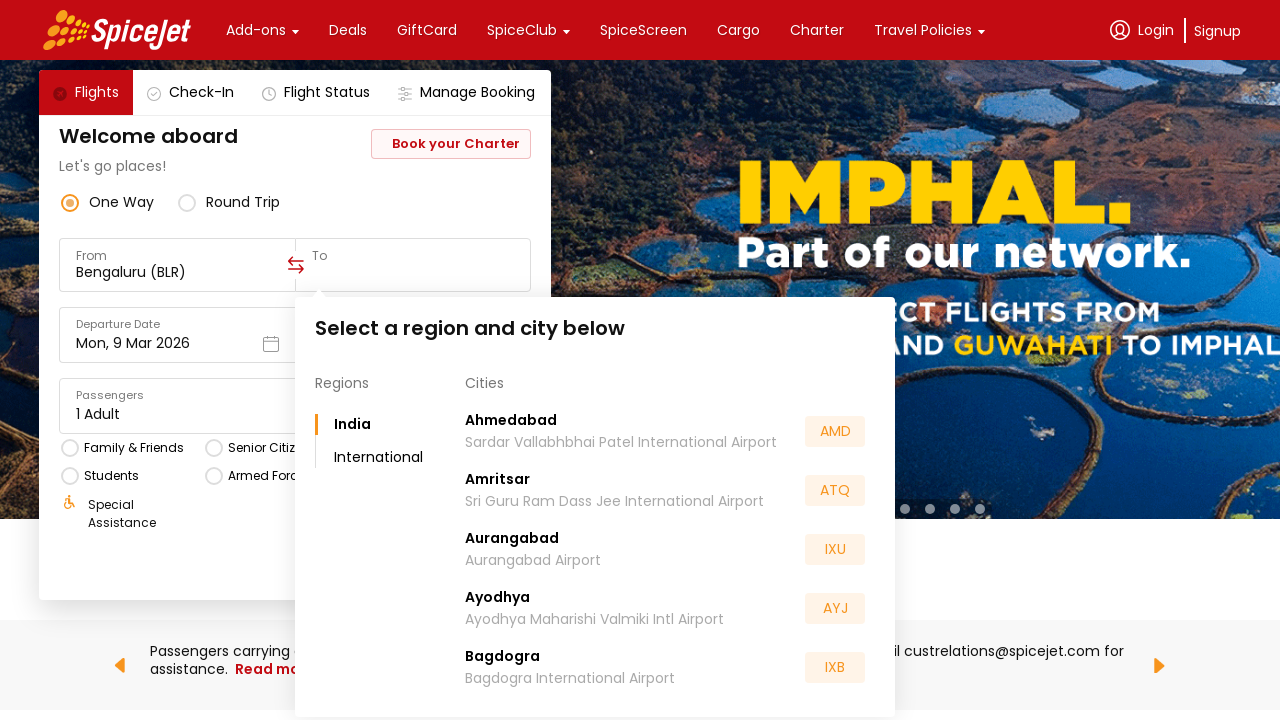